Tests iframe interaction by switching to a frame, filling an input field, then switching back to default content and verifying a logo is displayed

Starting URL: https://demo.automationtesting.in/Frames.html

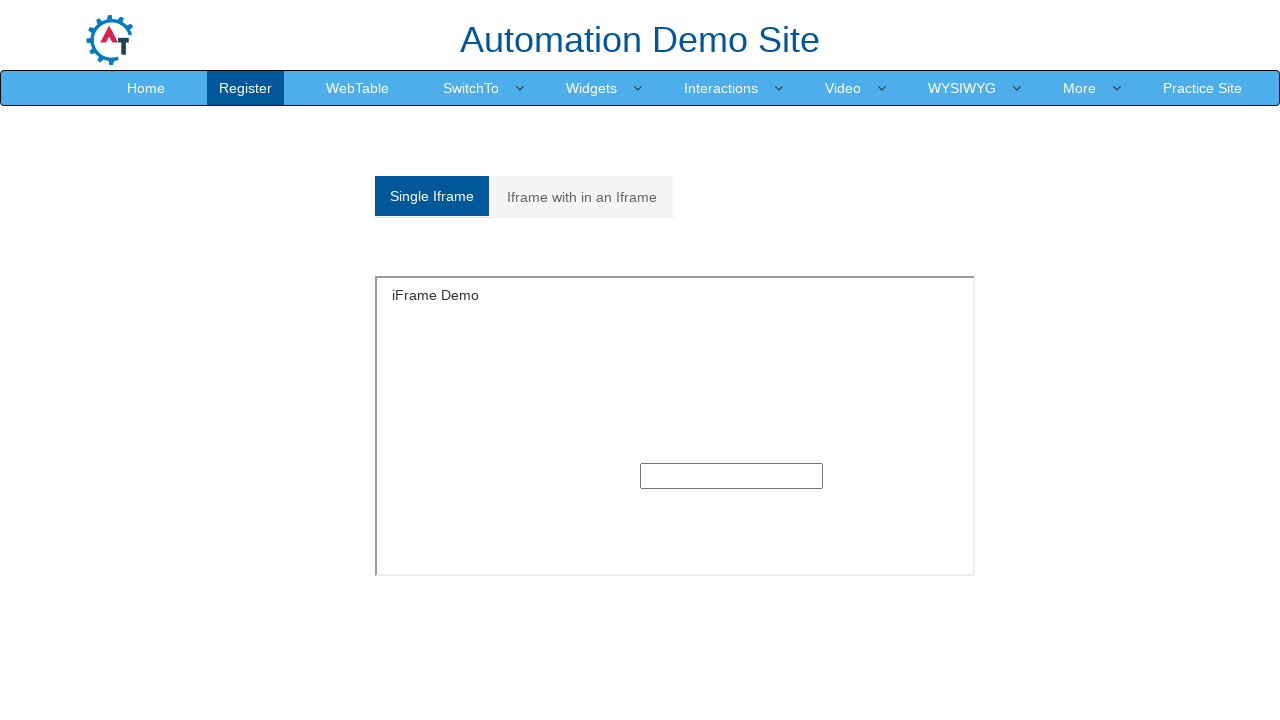

Located iframe with src='SingleFrame.html' and name='SingleFrame'
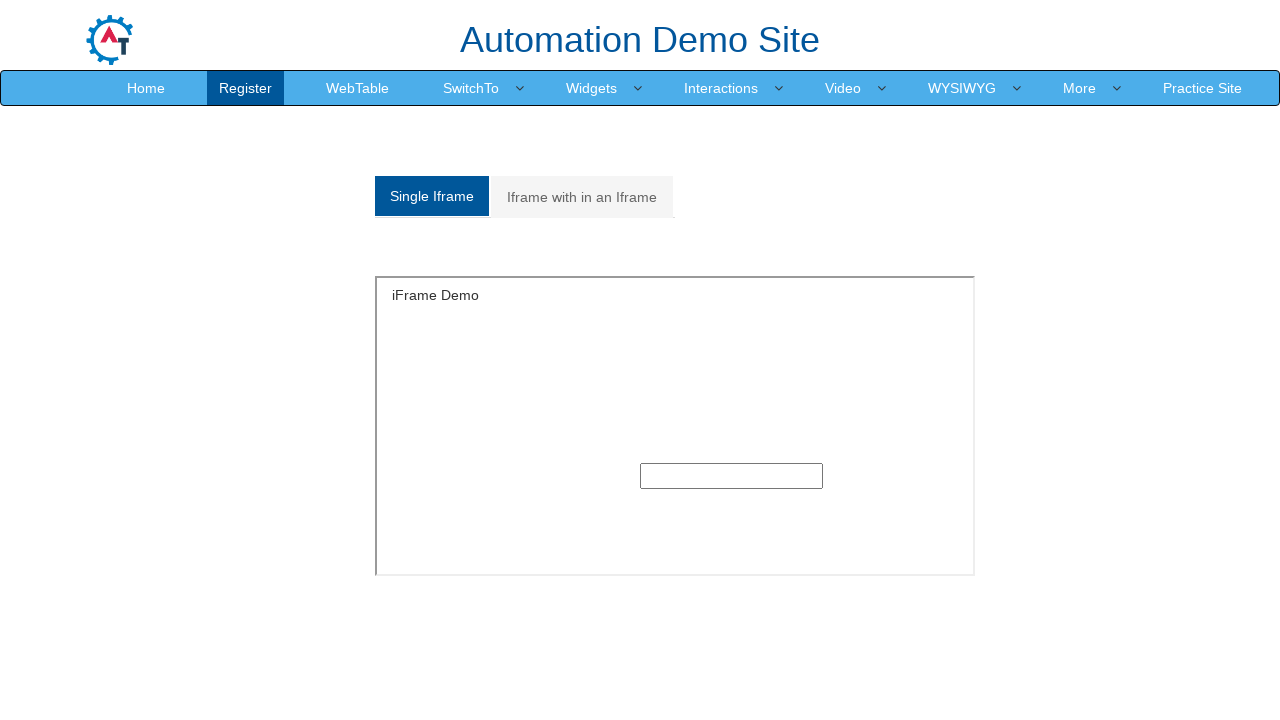

Filled input field in iframe with 'Python' on iframe[src='SingleFrame.html'][name='SingleFrame'] >> internal:control=enter-fra
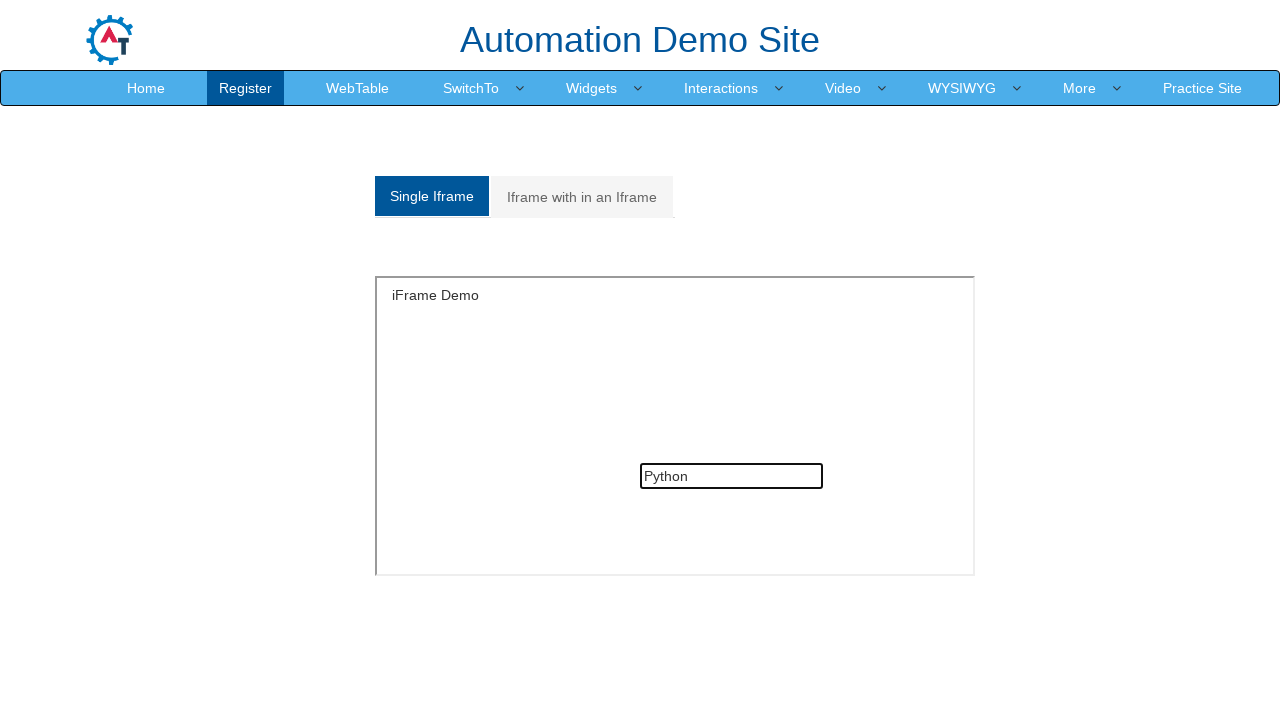

Verified logo element with src='original.png' is visible on main page
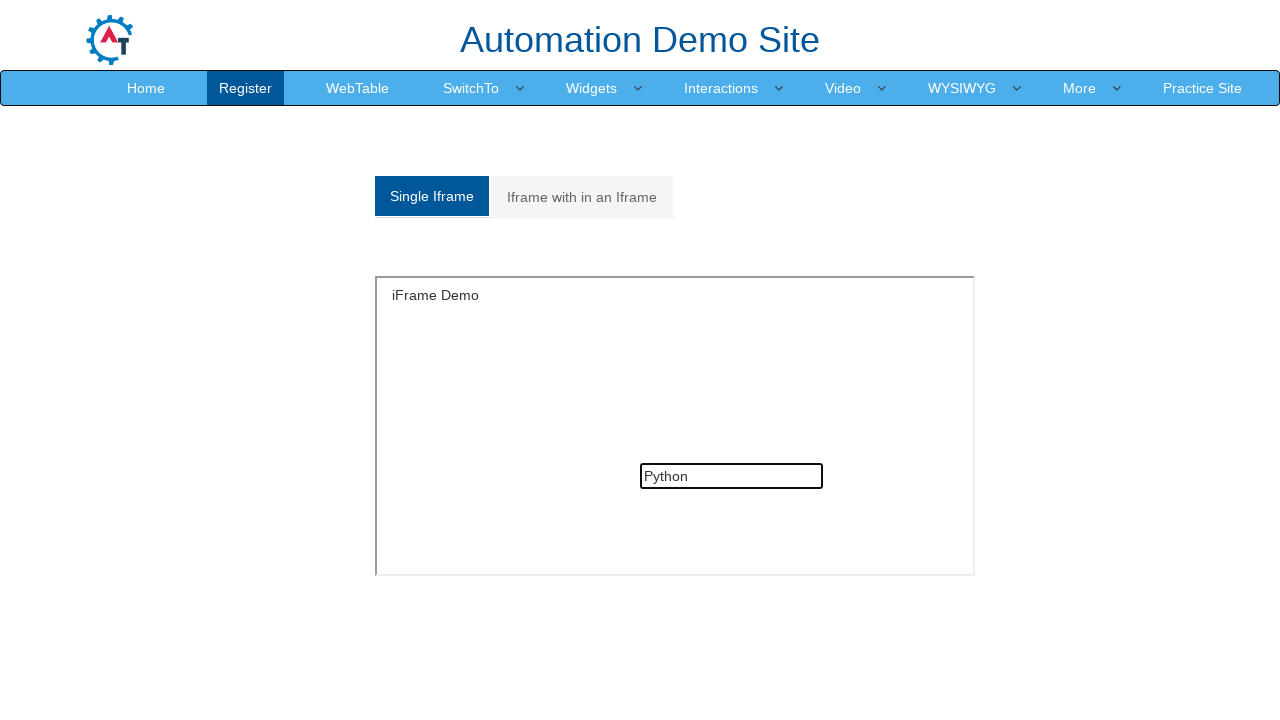

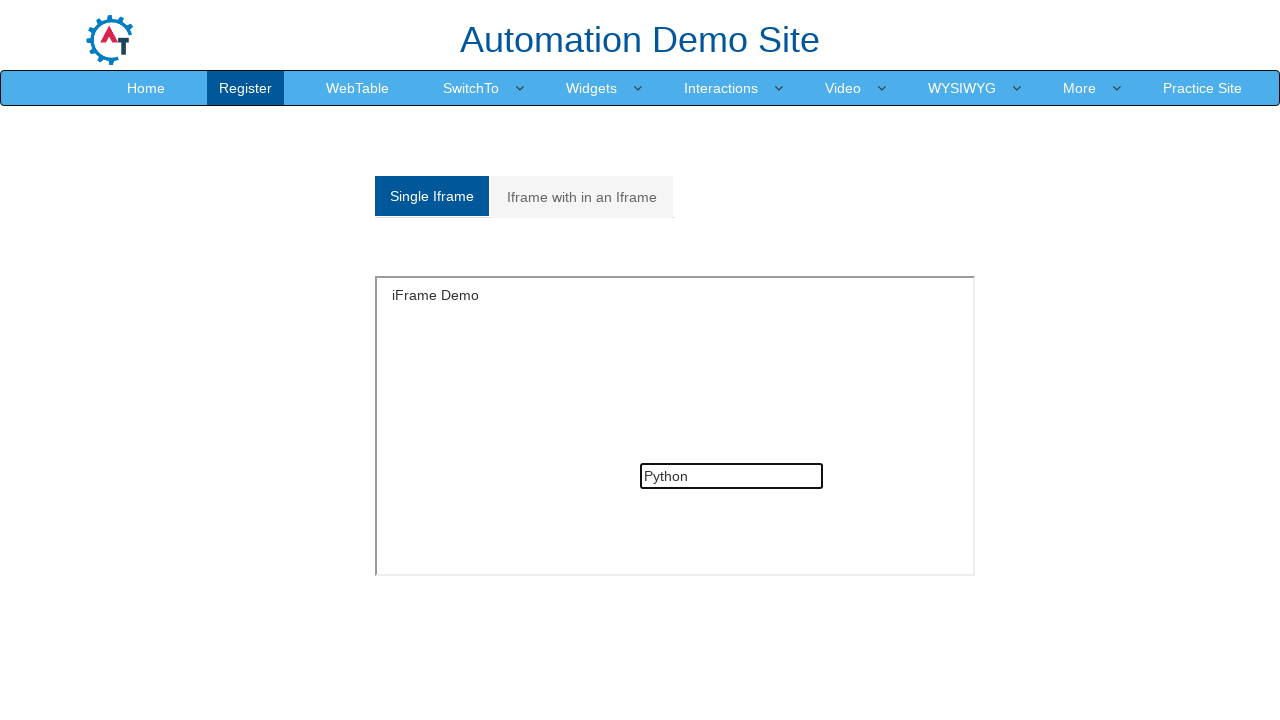